Tests filling out a sign-up form with dynamic attributes using XPath locators that handle changing class names and element relationships on a Selenium training site.

Starting URL: https://v1.training-support.net/selenium/dynamic-attributes

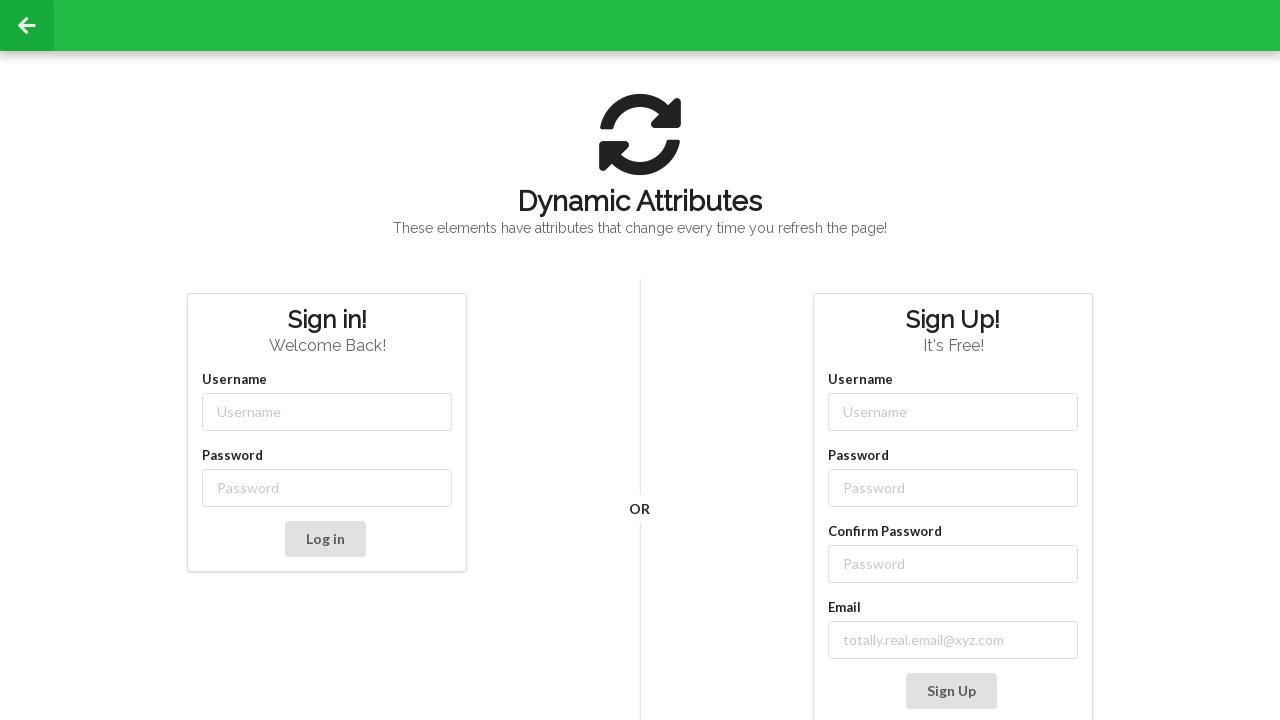

Navigated to dynamic attributes training page
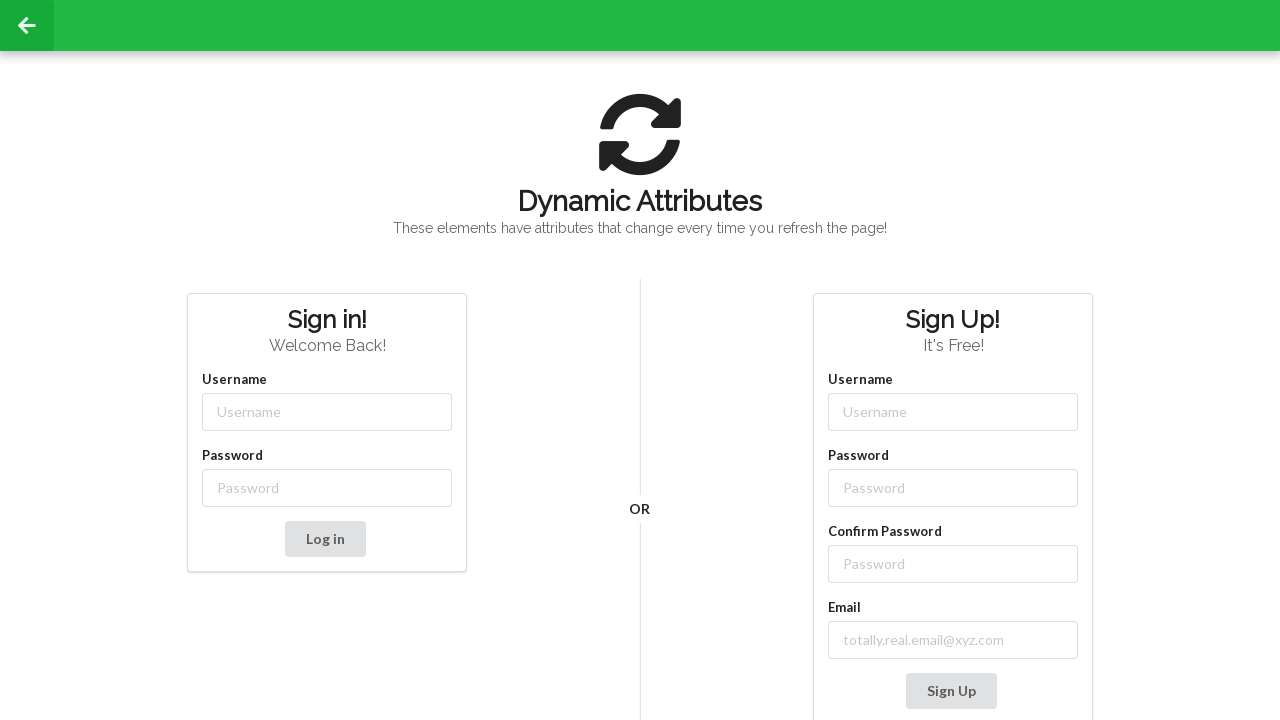

Filled username field with 'NewUser' using dynamic class XPath on //input[contains(@class, '-username')]
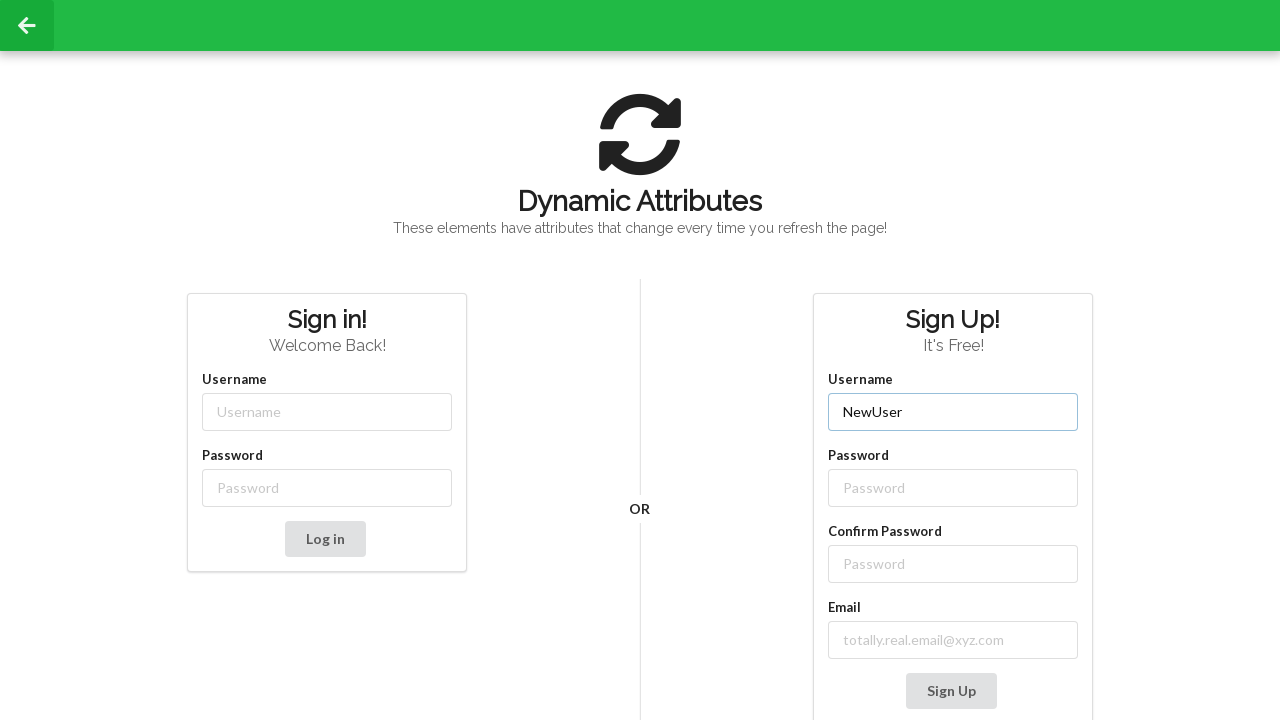

Filled password field with 'SecurePass123' using dynamic class XPath on //input[contains(@class, '-password')]
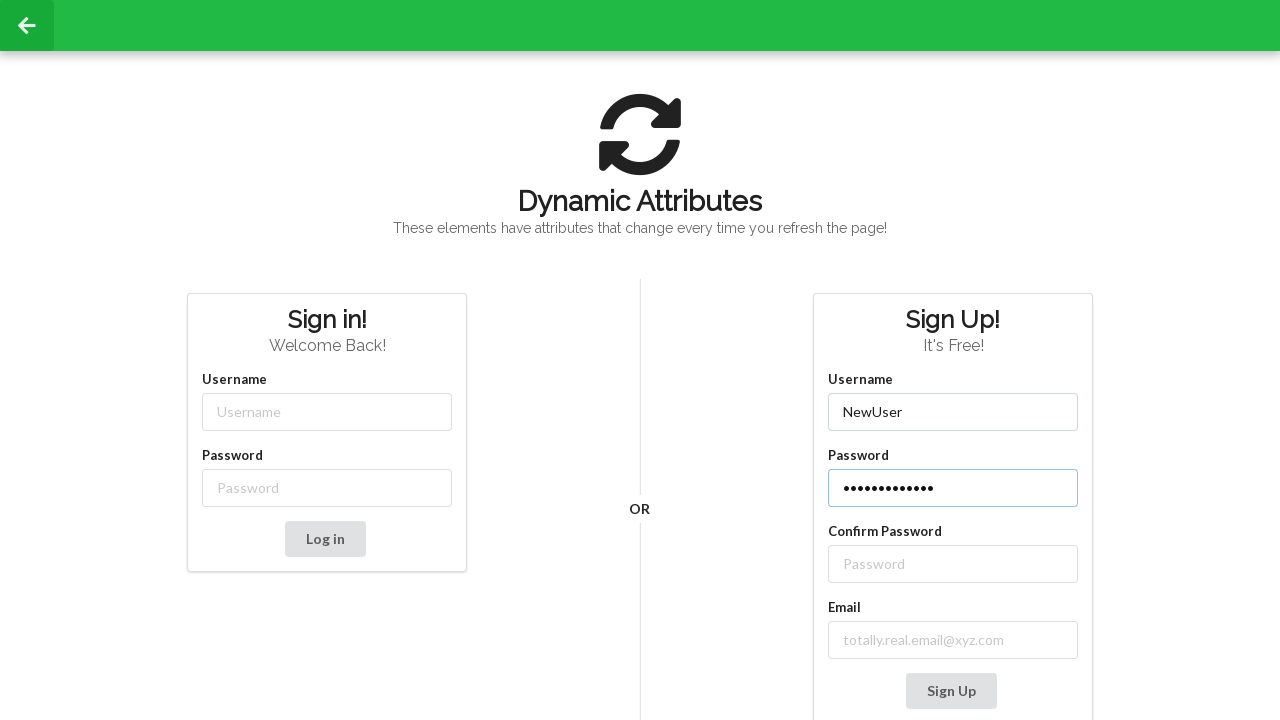

Filled confirm password field with 'SecurePass123' using label relationship XPath on //label[text() = 'Confirm Password']/following-sibling::input
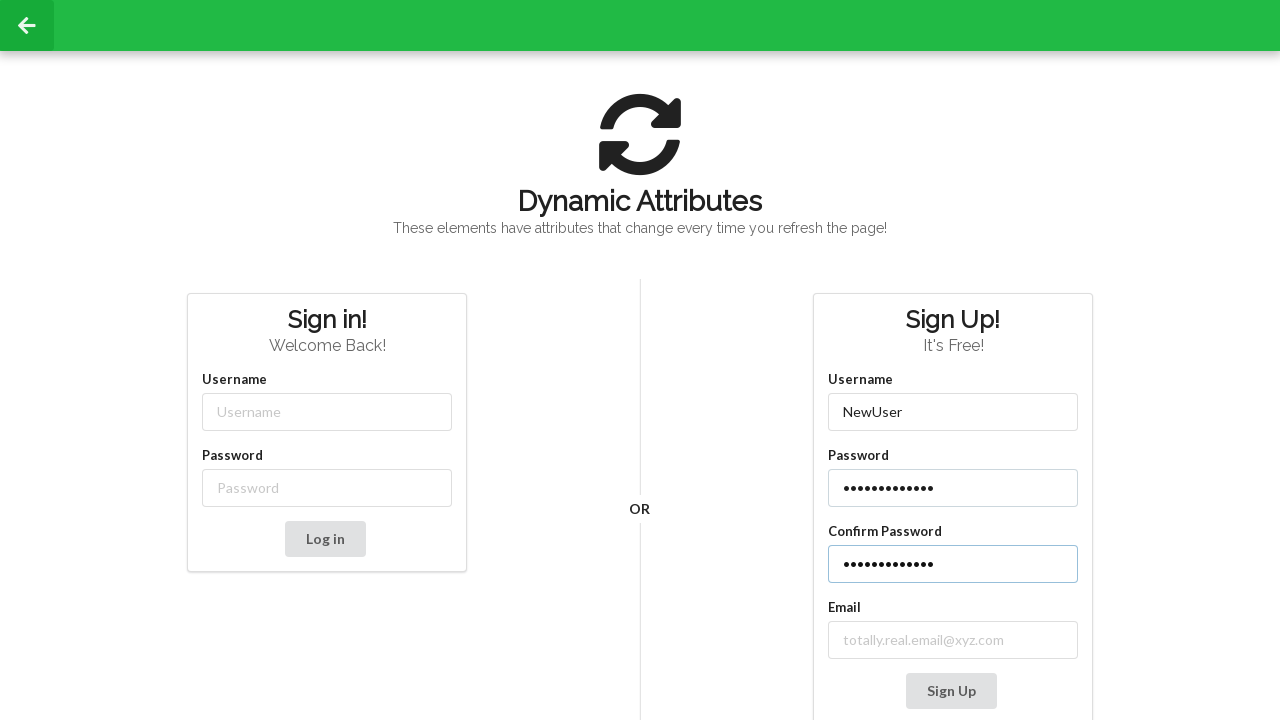

Filled email field with 'testuser@example.com' using partial label match XPath on //label[contains(text(), 'mail')]/following-sibling::input
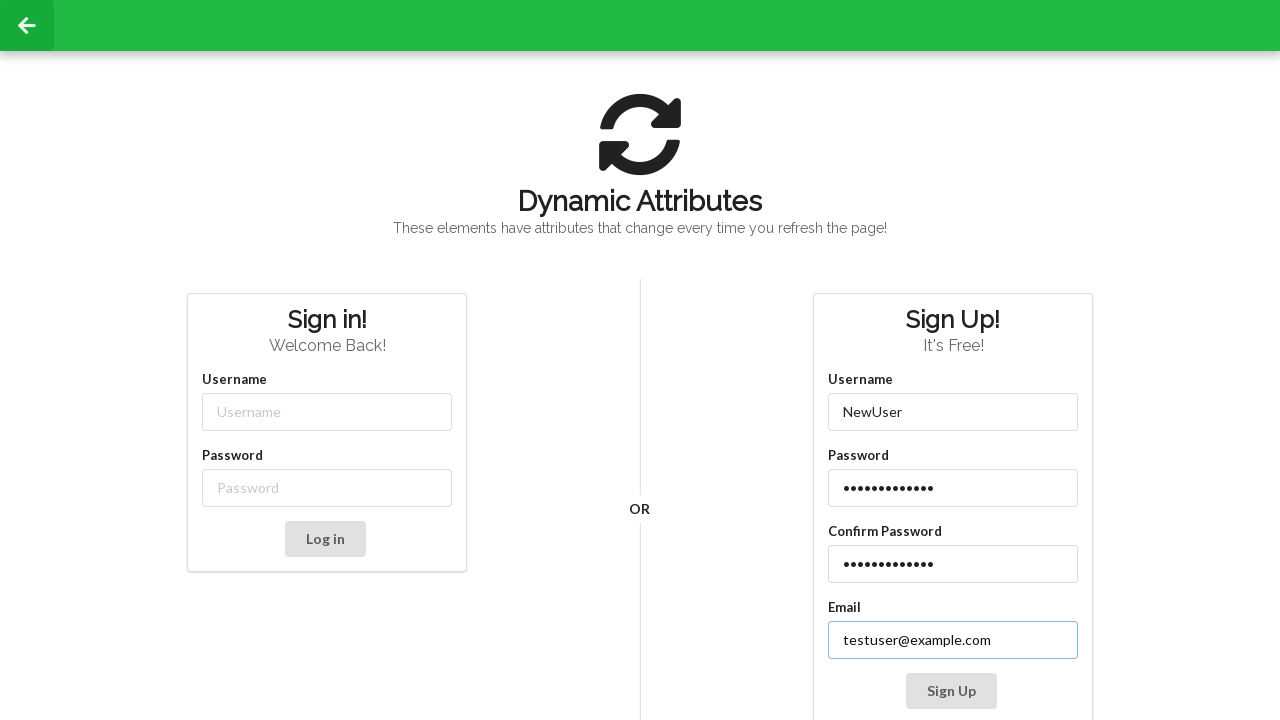

Clicked Sign Up button to submit form at (951, 691) on xpath=//button[contains(text(), 'Sign Up')]
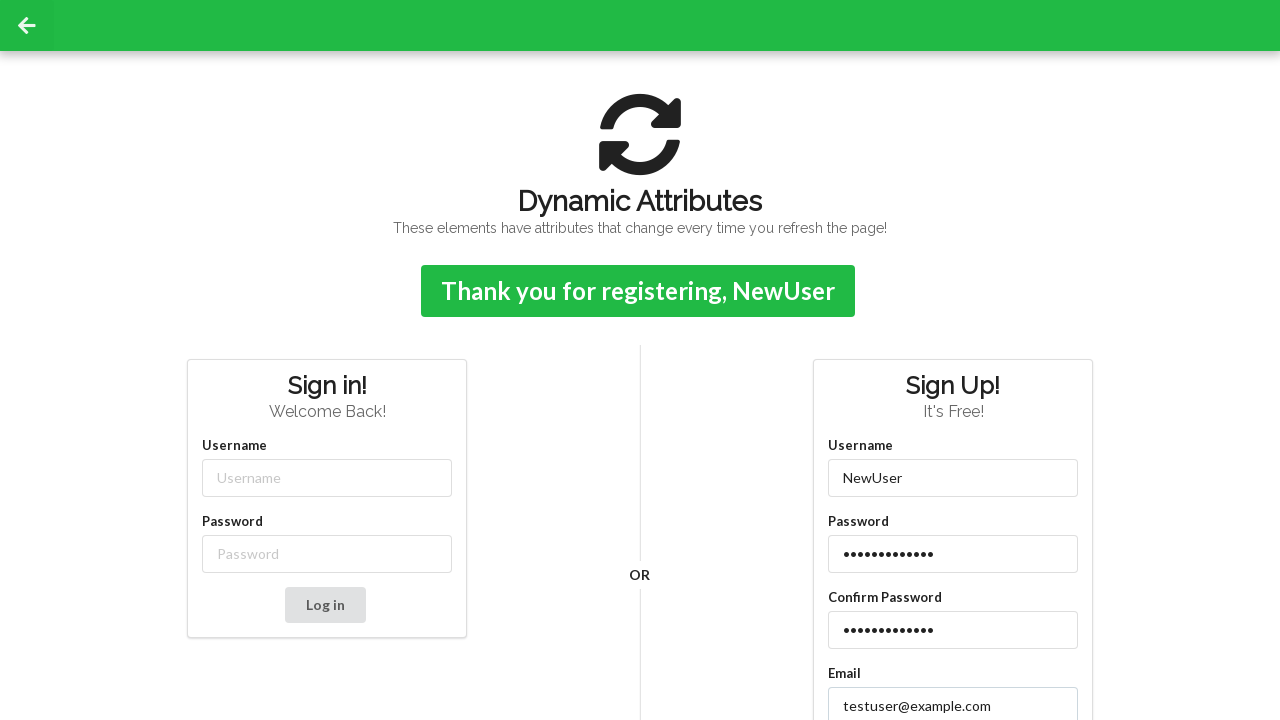

Confirmation message appeared, sign-up form submission successful
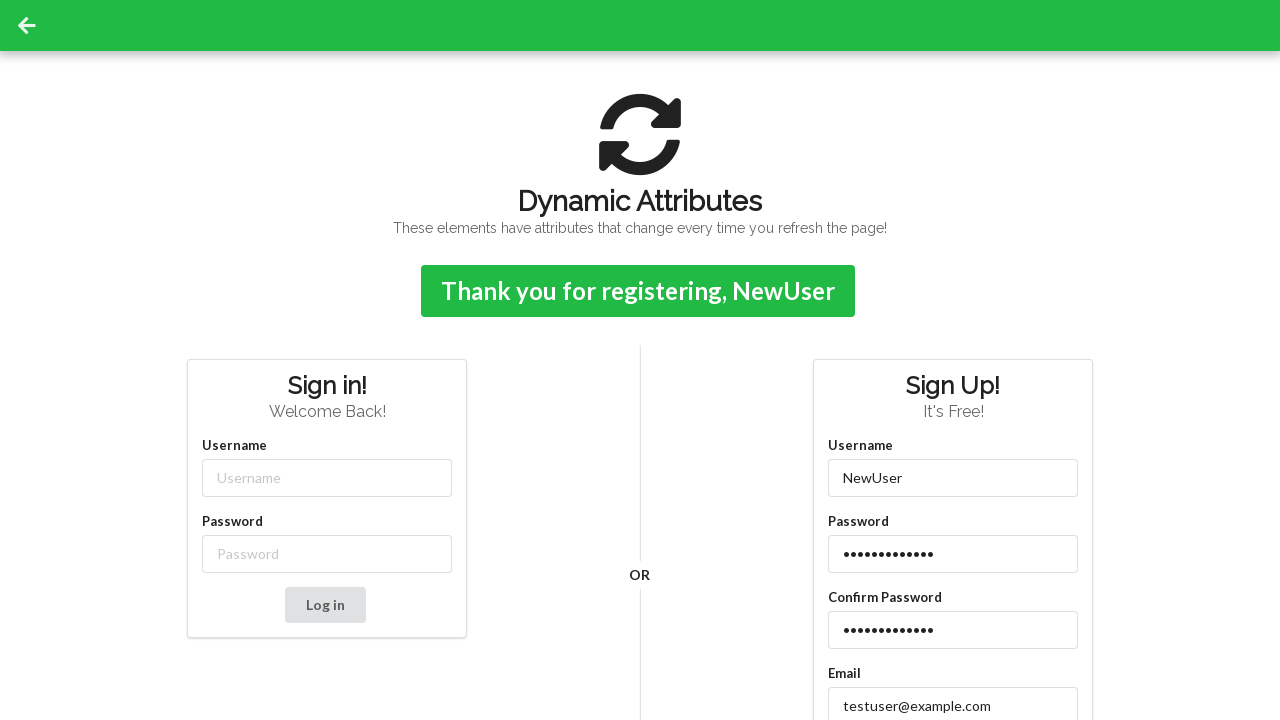

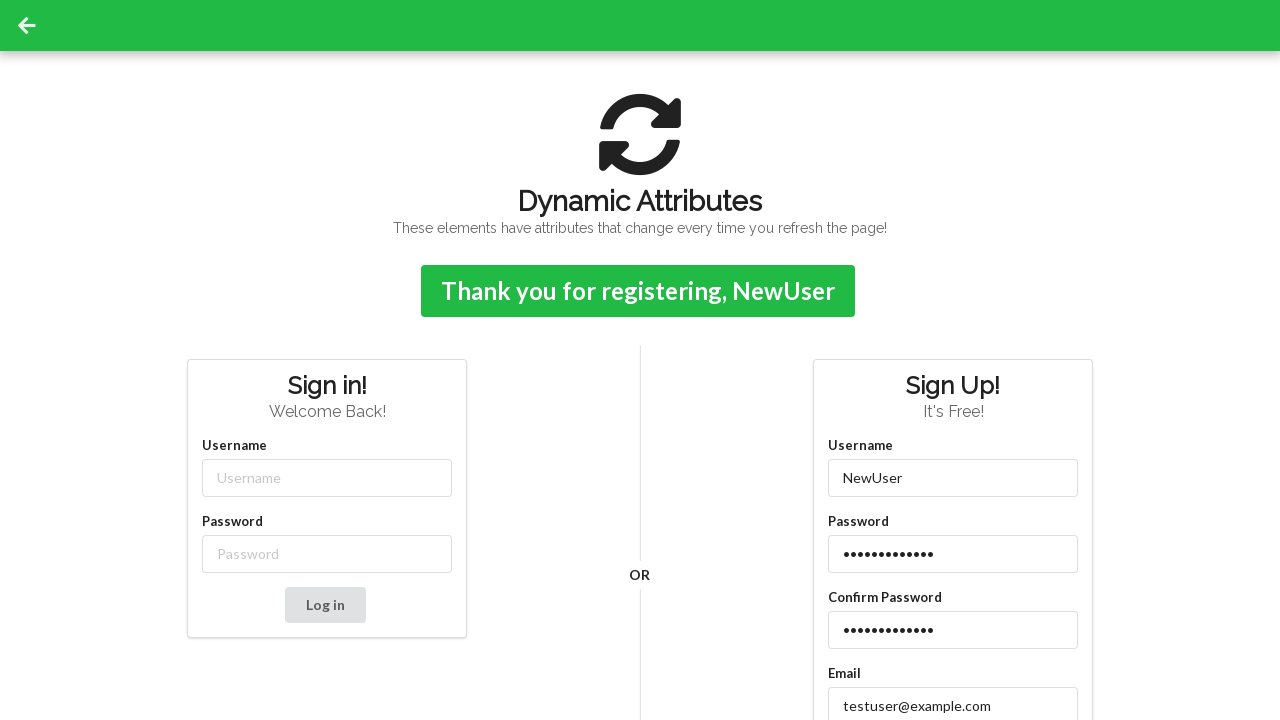